Tests the DemoBlaze homepage by verifying the page title equals "STORE" and confirms the page URL is accessible.

Starting URL: https://www.demoblaze.com/

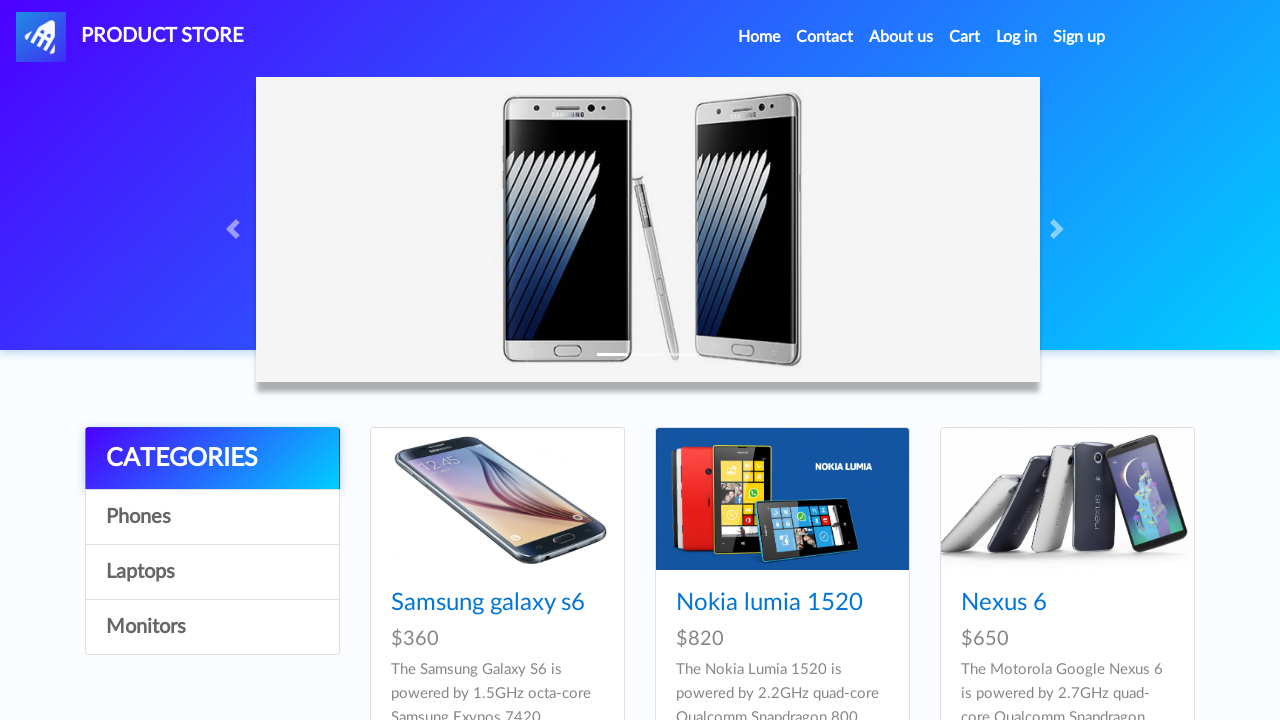

Waited for page to load with domcontentloaded state
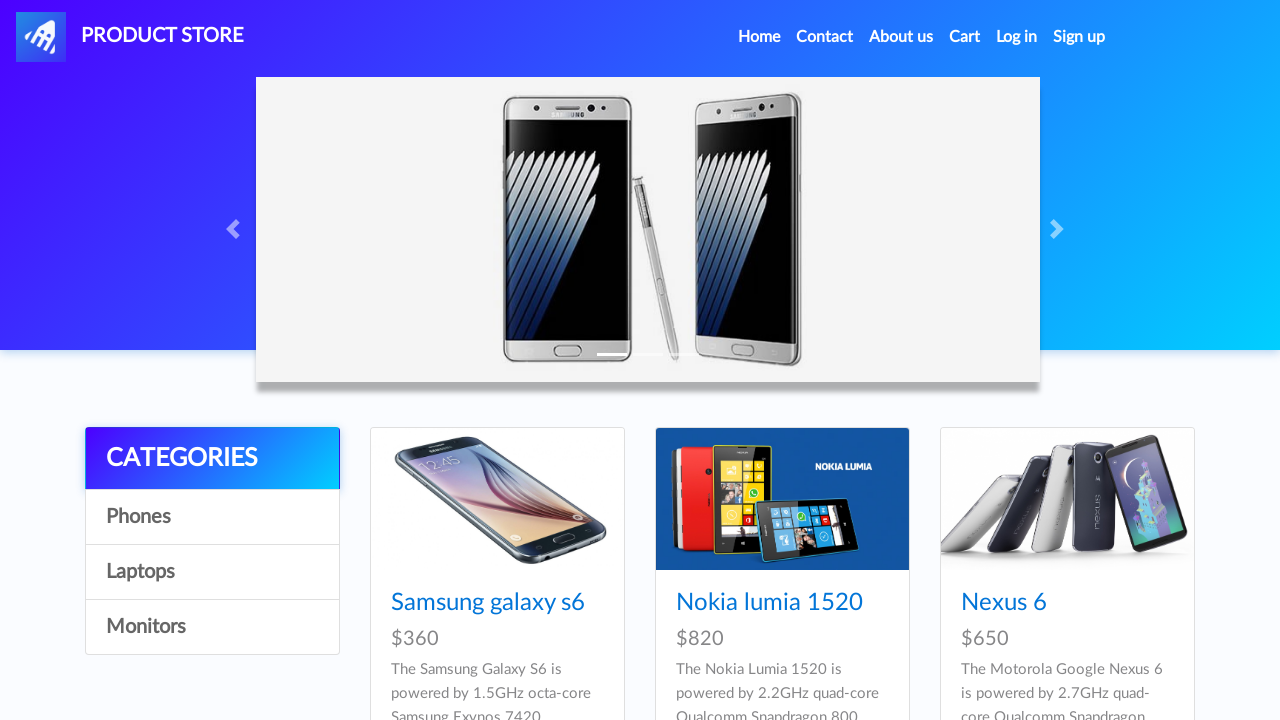

Retrieved page title: 'STORE'
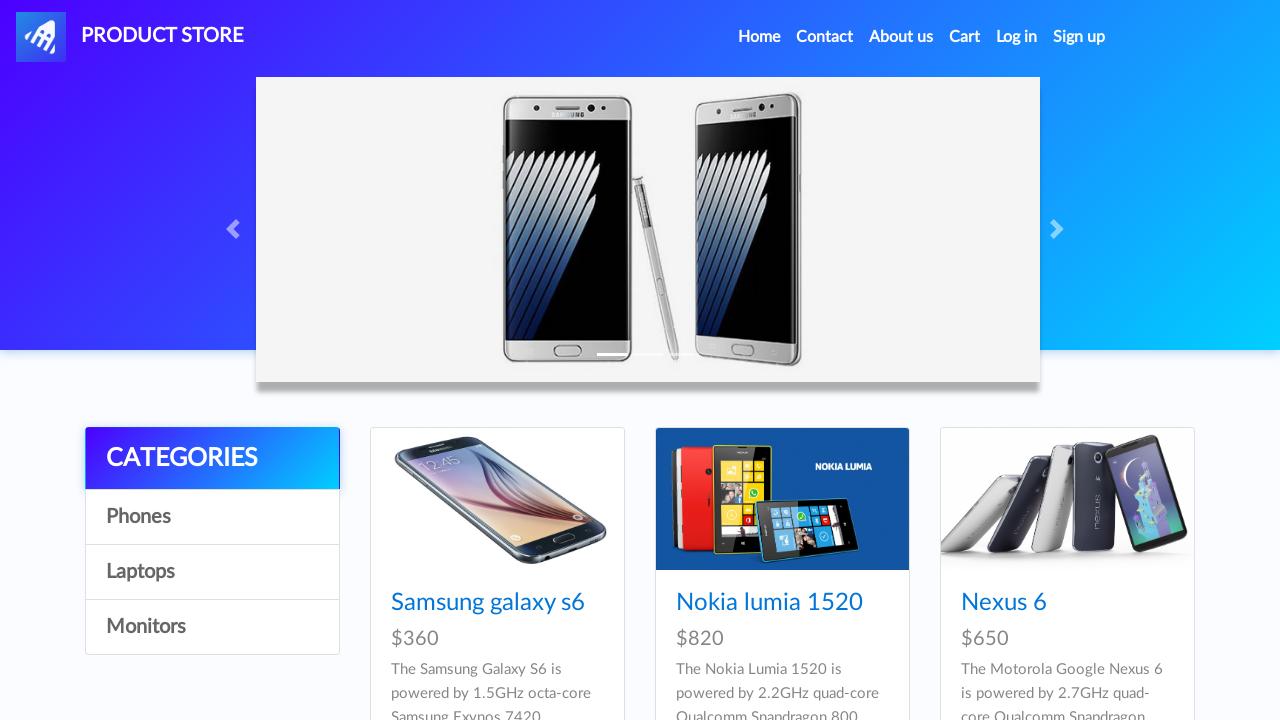

Verified page title equals 'STORE'
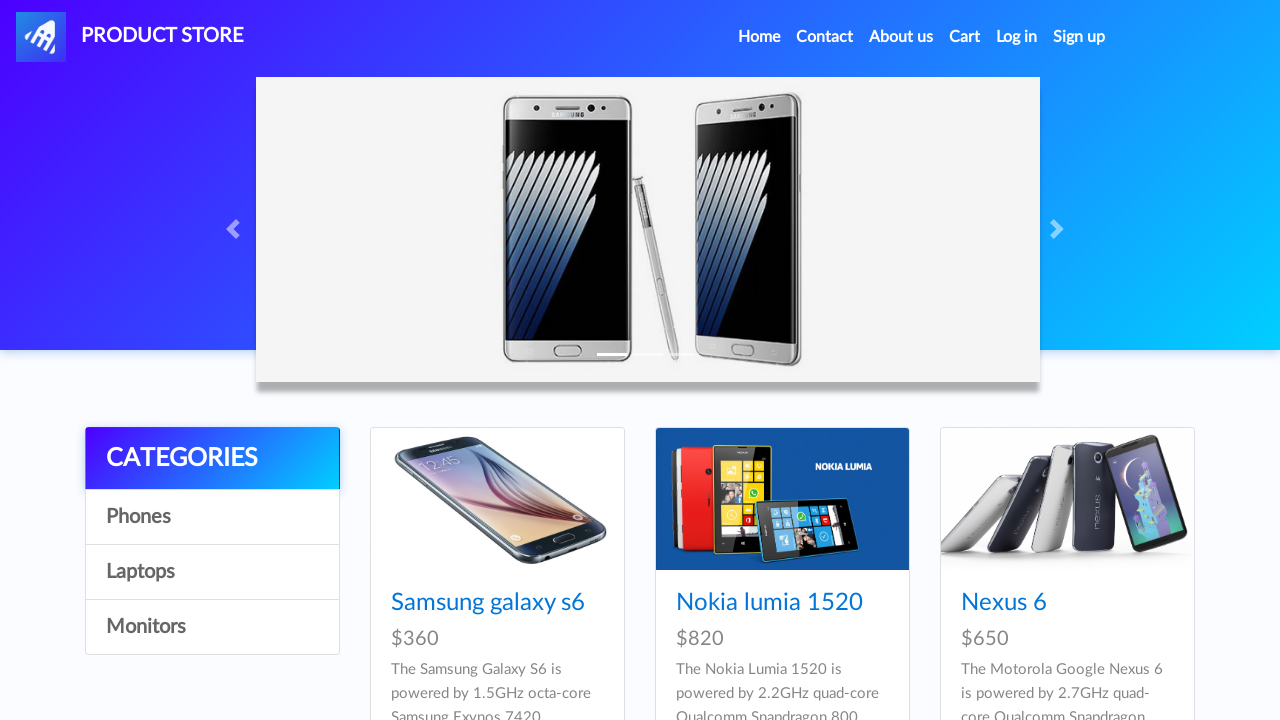

Retrieved current page URL: 'https://www.demoblaze.com/'
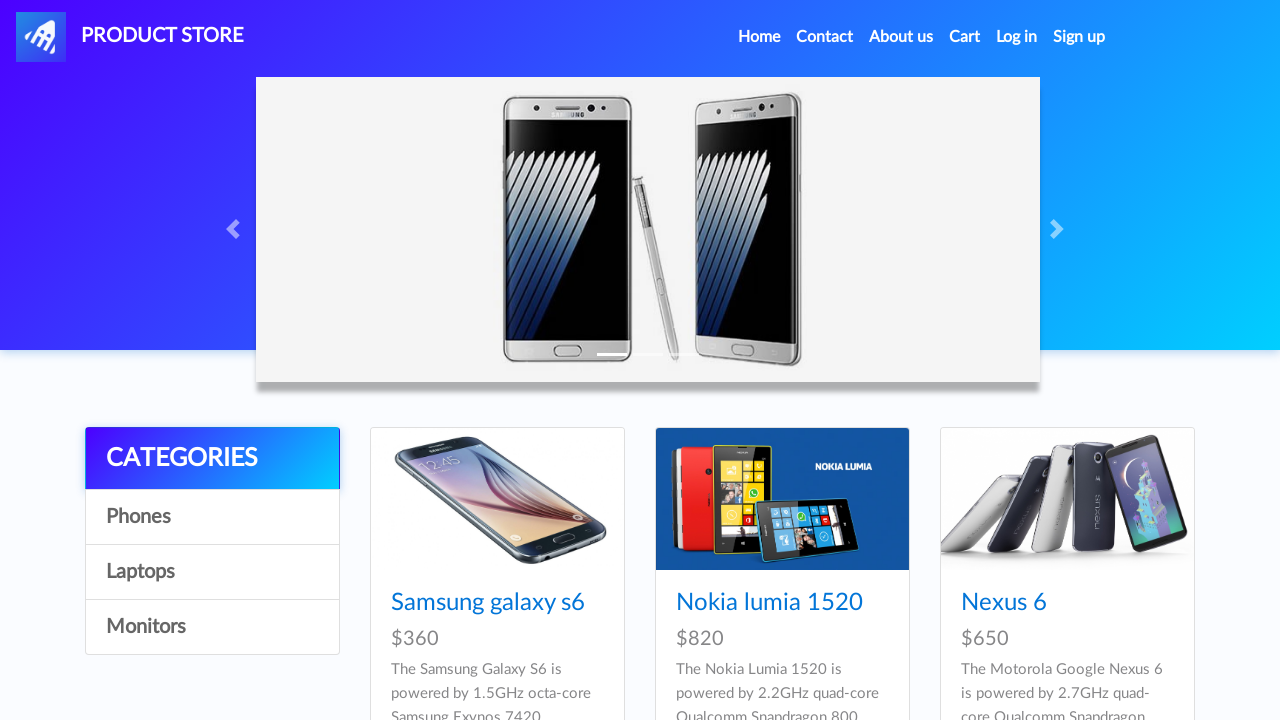

Verified page URL contains 'demoblaze.com'
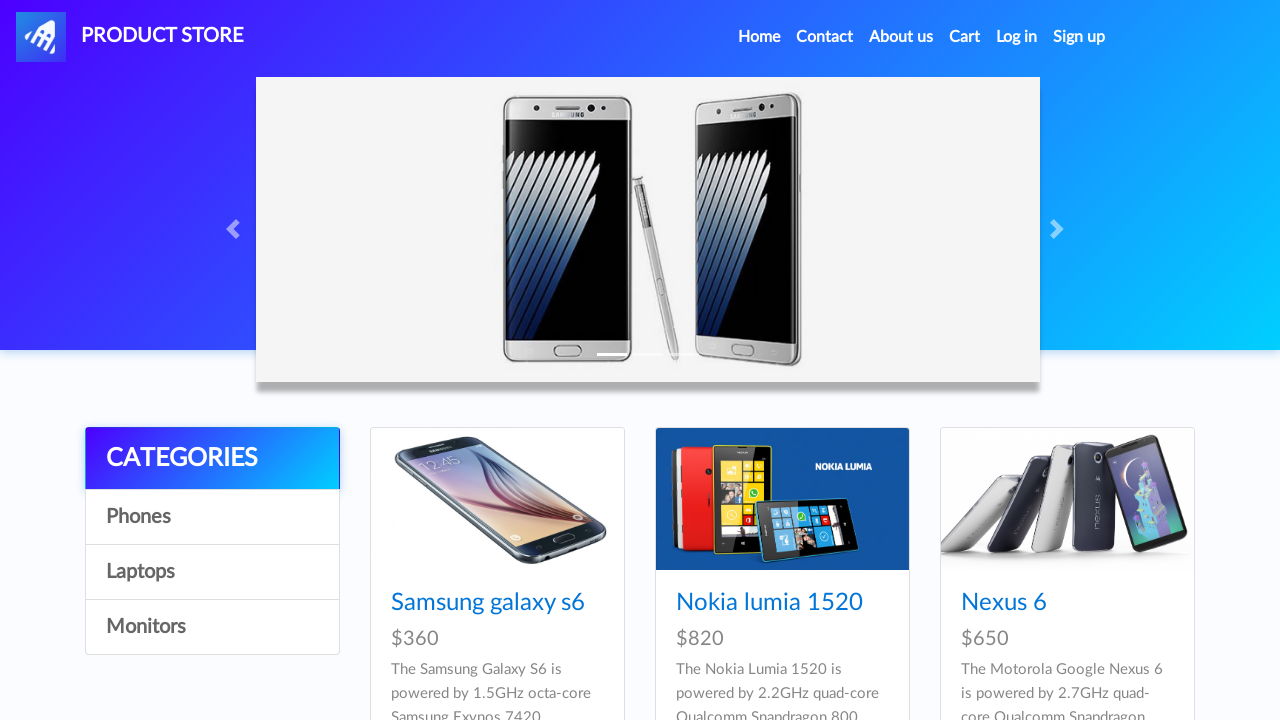

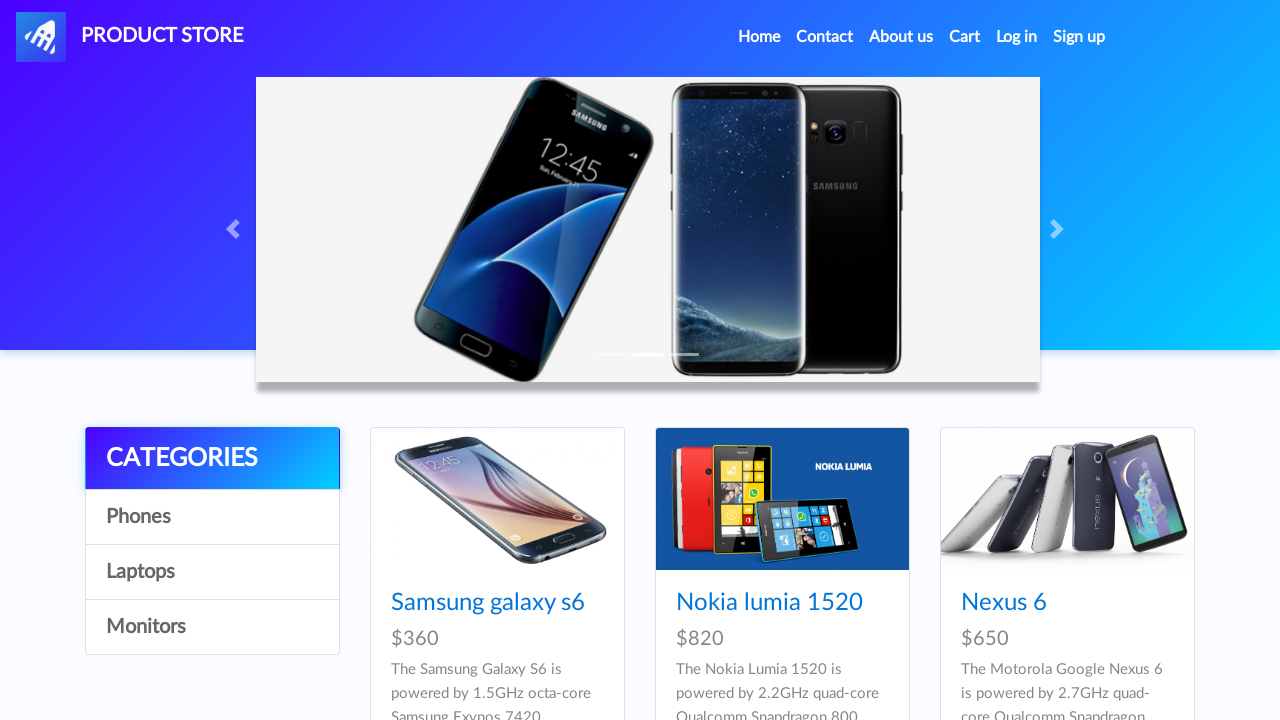